Opens the LambdaTest homepage and waits for the page to load, verifying basic page accessibility.

Starting URL: https://www.lambdatest.com/

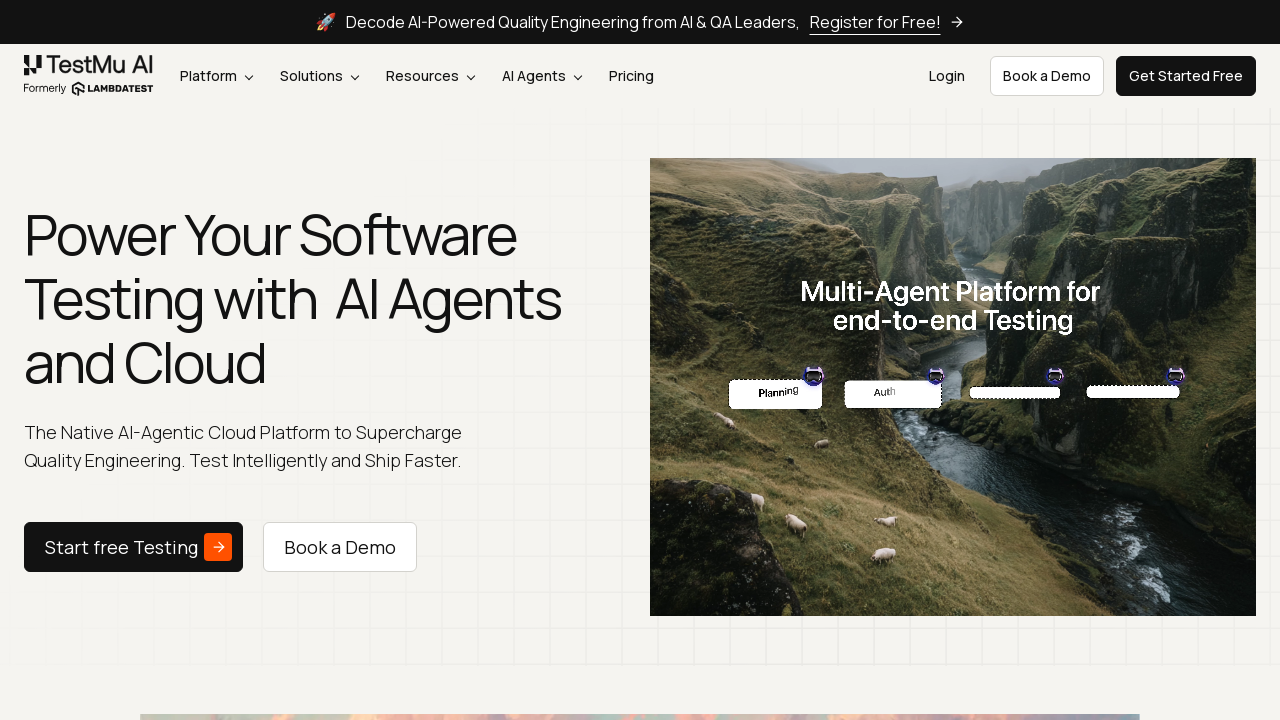

Navigated to LambdaTest homepage
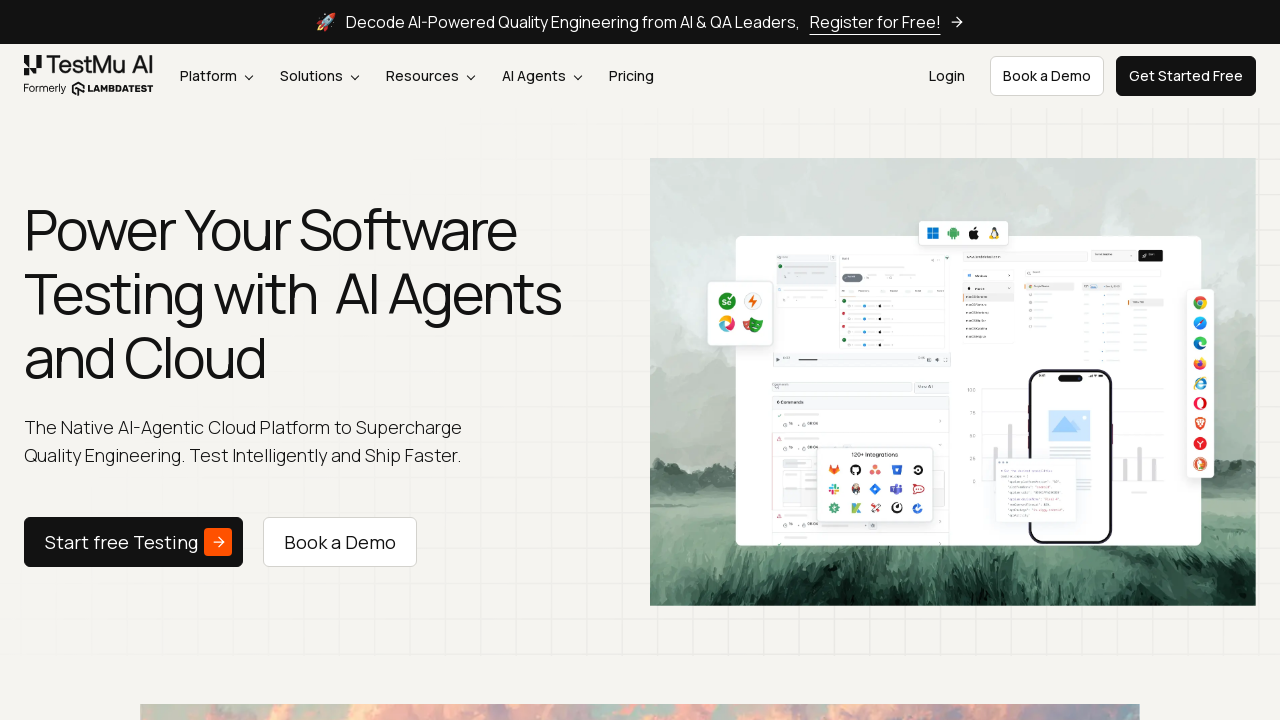

Page DOM content loaded
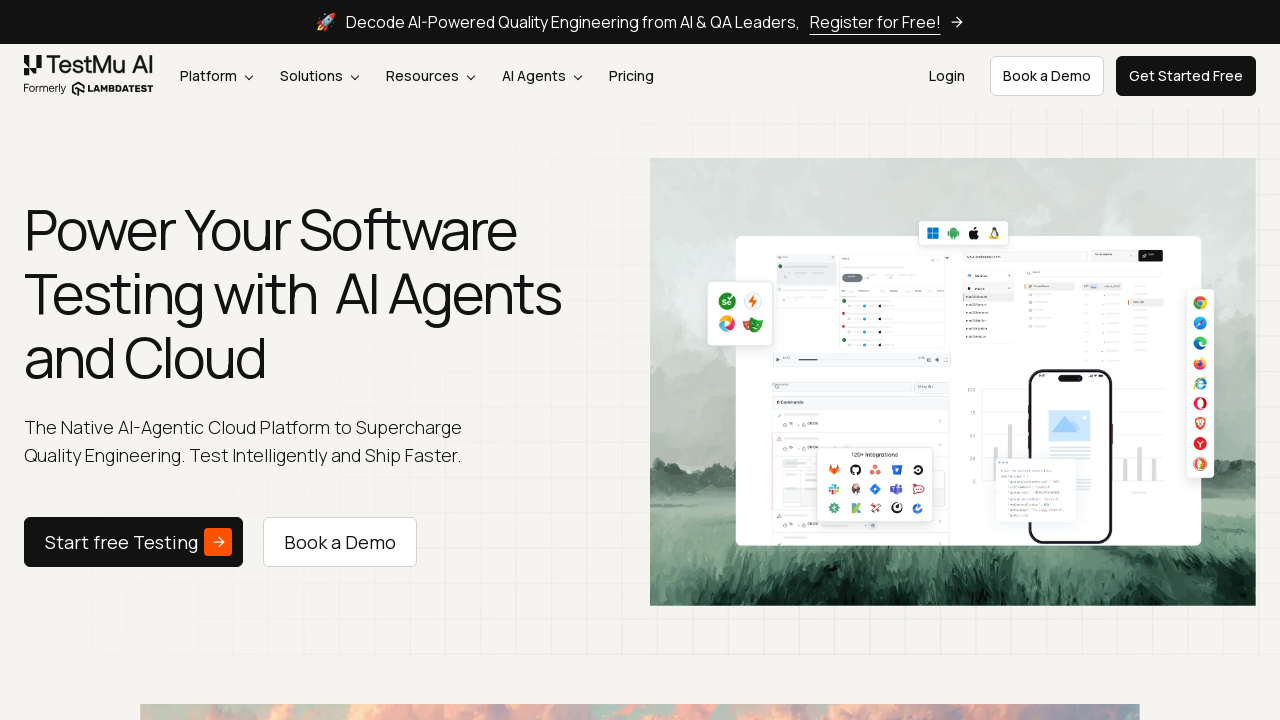

Retrieved page title: 'TestMu AI (Formerly LambdaTest) - AI Powered Testing Tool | AI Testing Agents On Cloud'
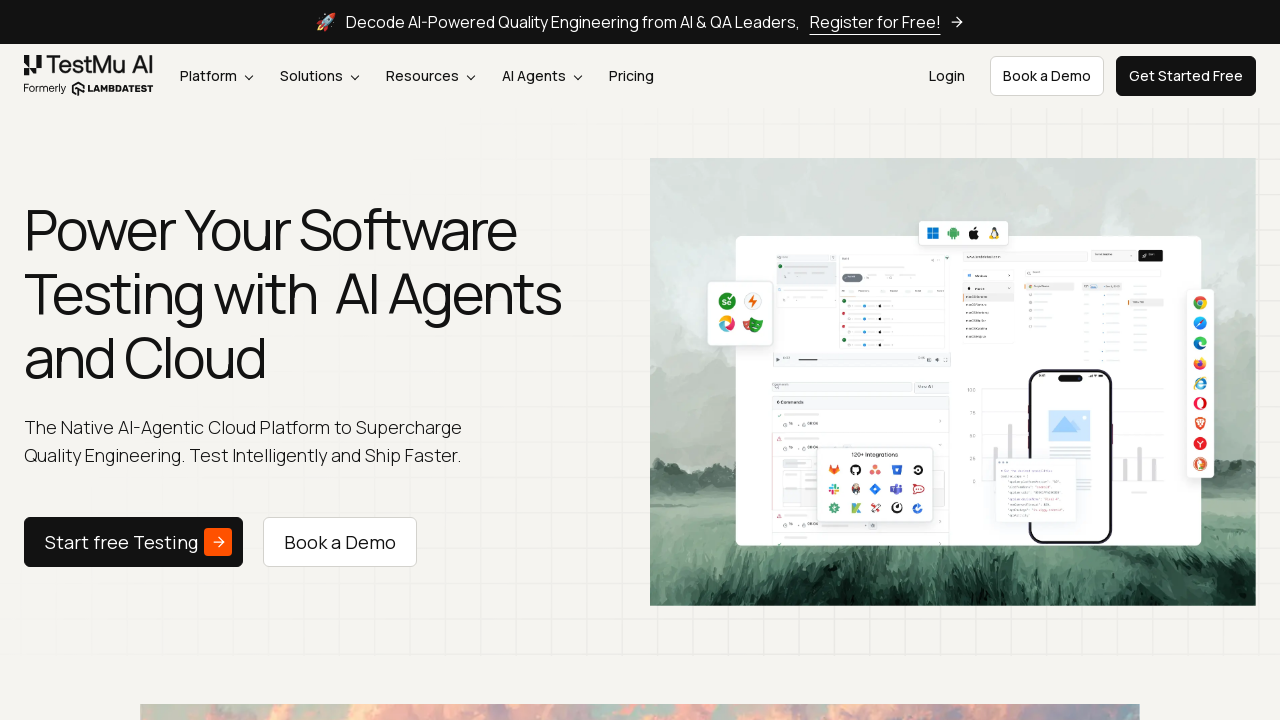

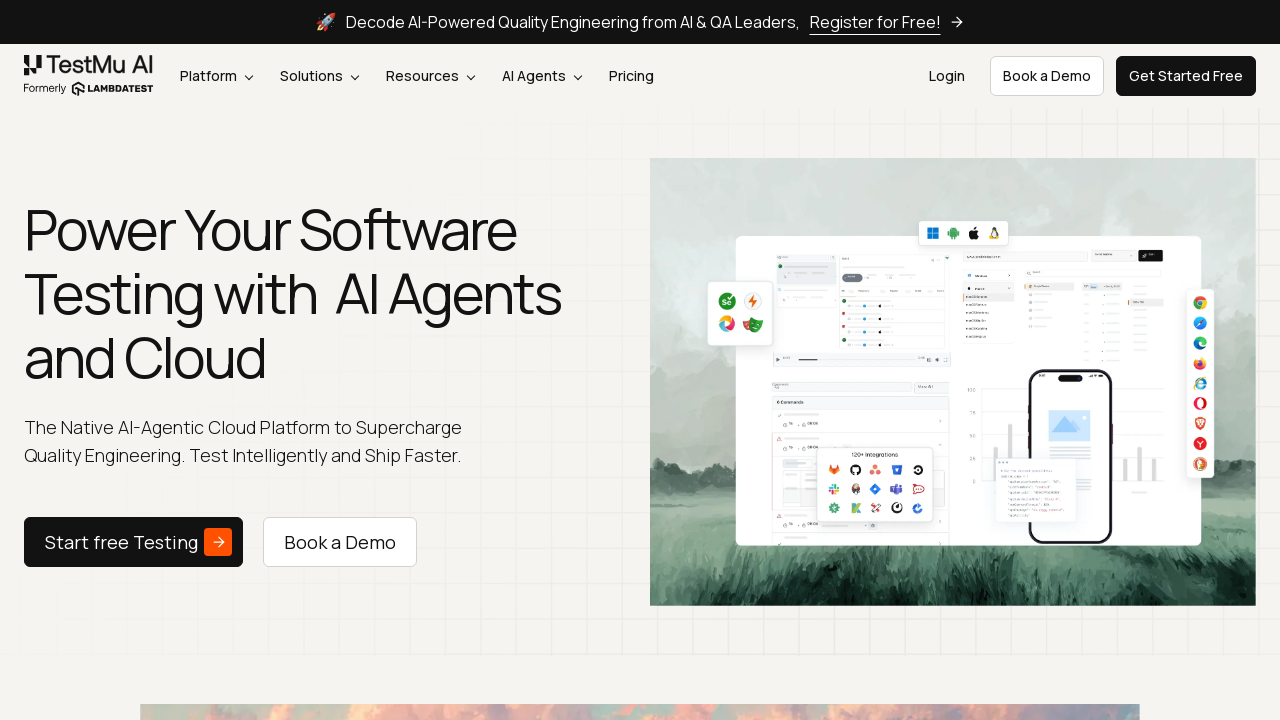